Tests iframe interaction by switching between frames, clicking buttons within frames, and navigating nested frames

Starting URL: https://leafground.com/frame.xhtml

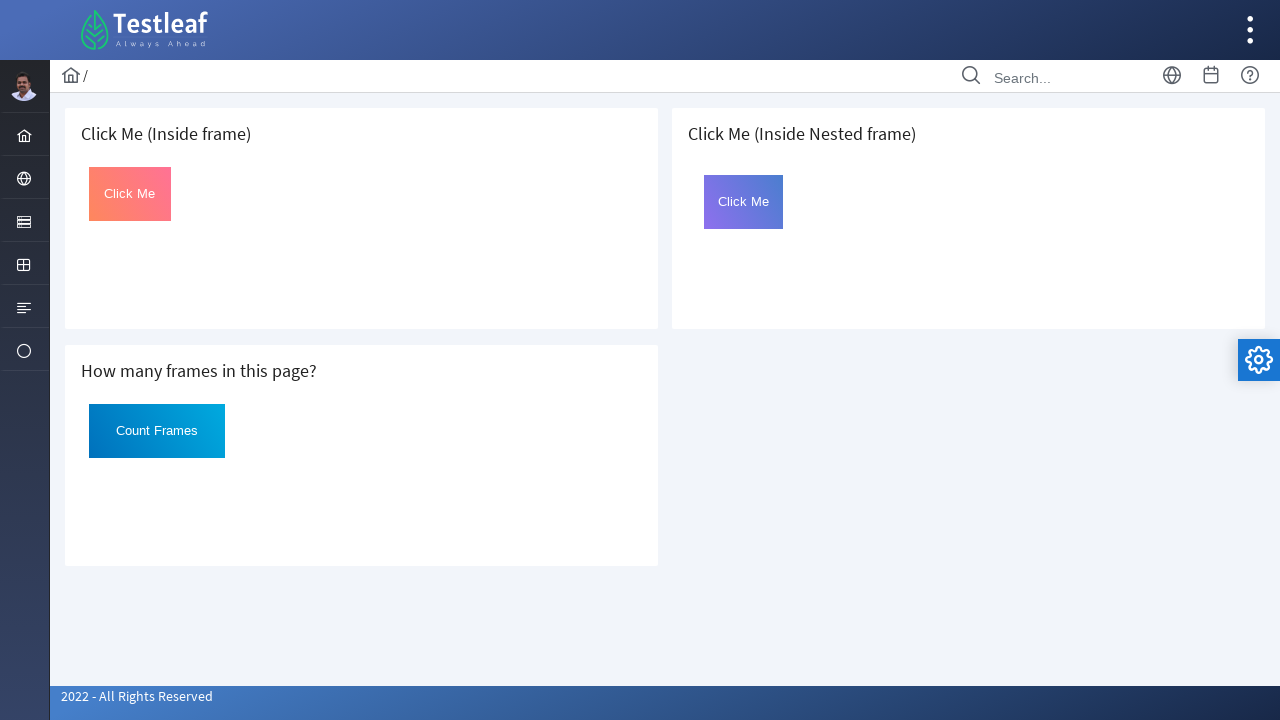

Located first iframe on page
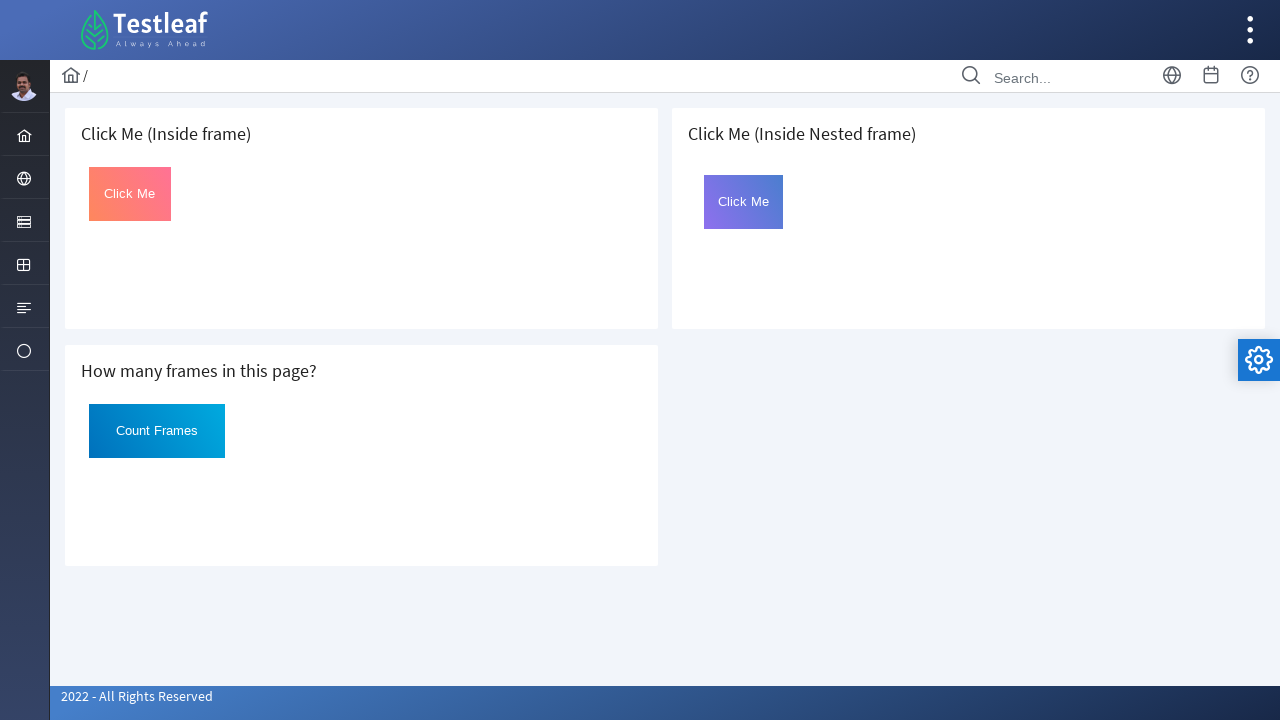

Clicked 'Click Me' button in first frame at (130, 194) on iframe >> nth=0 >> internal:control=enter-frame >> xpath=(//button[text()='Click
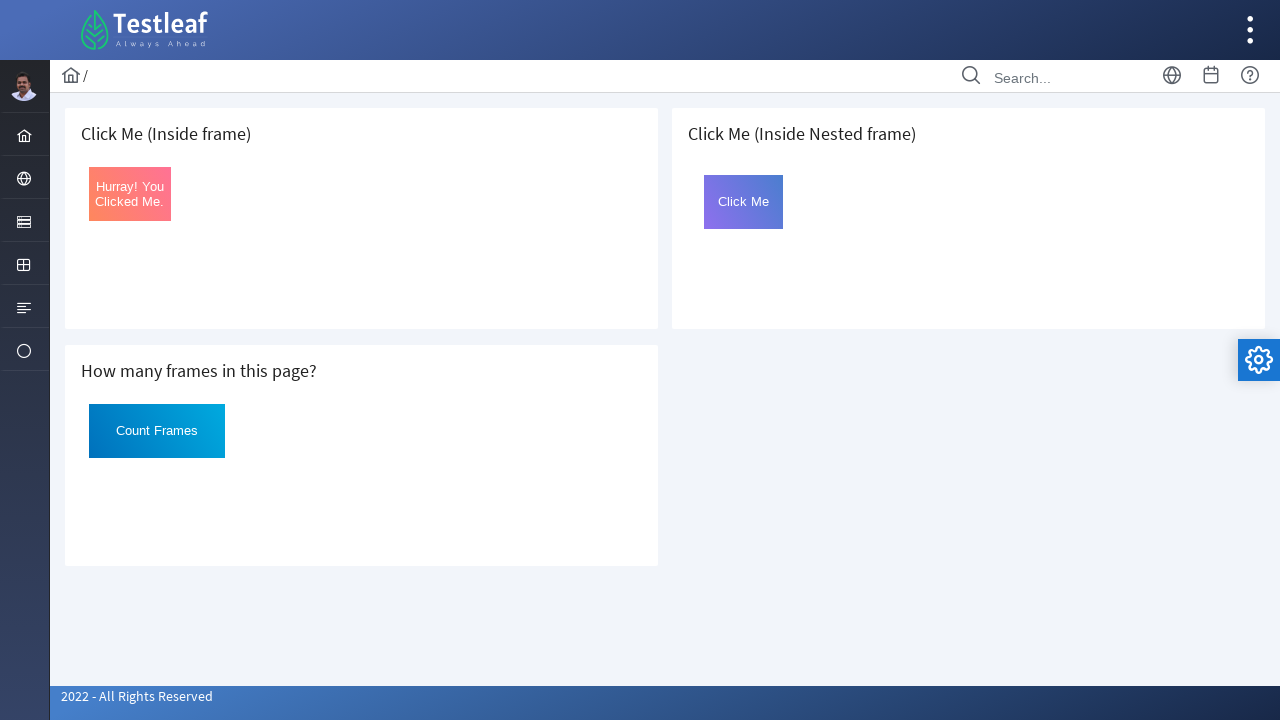

Retrieved result text from first frame: Hurray! You Clicked Me.
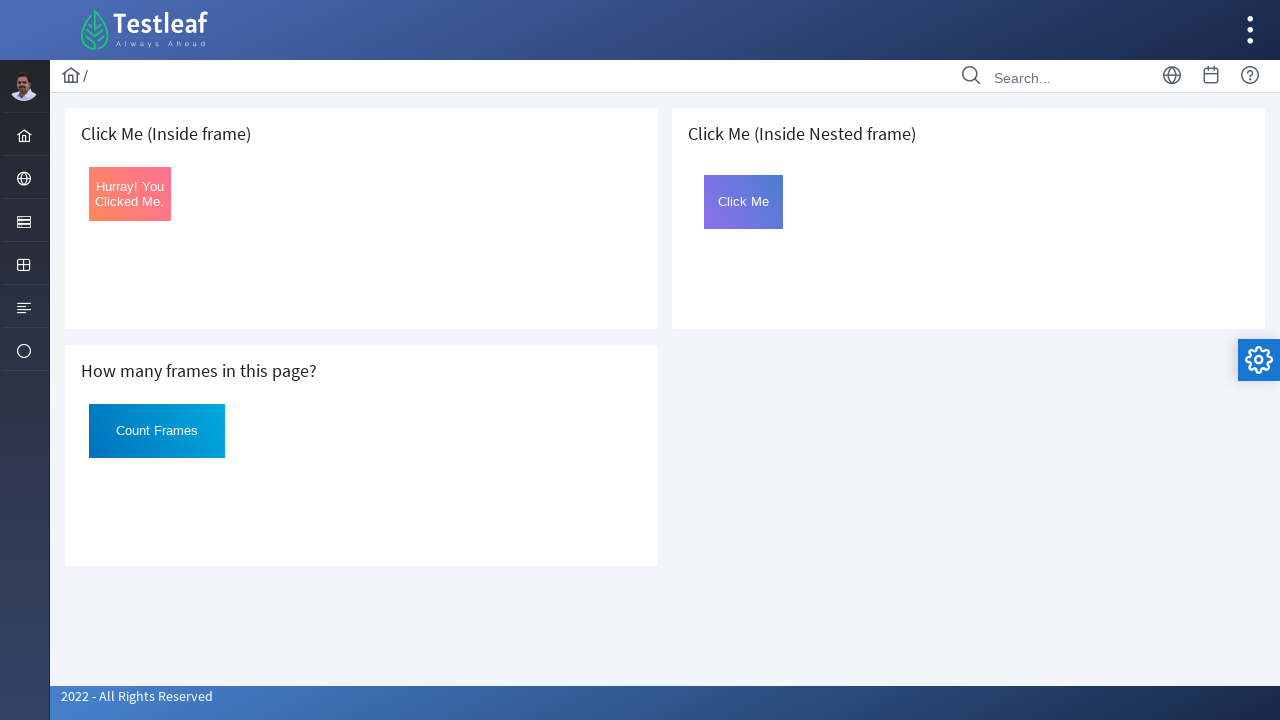

Counted total iframes on page: 3
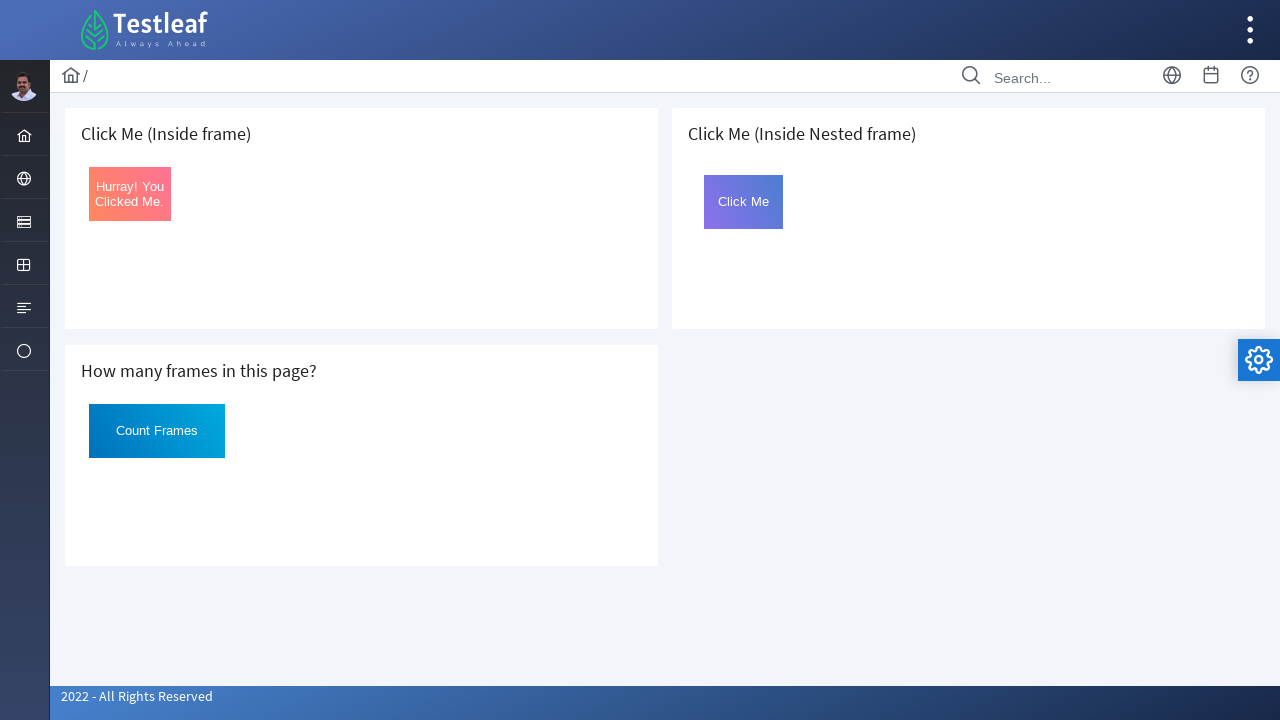

Located 3rd iframe (outer frame) on page
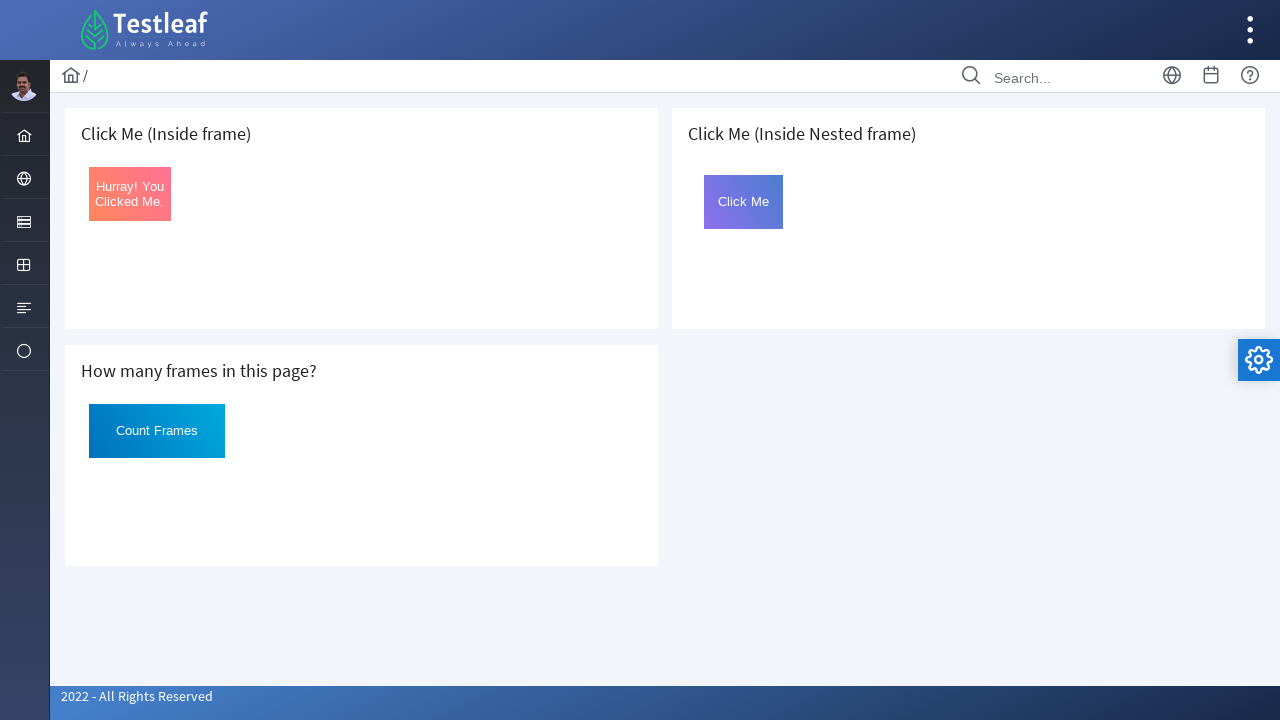

Located inner frame 'frame2' within outer frame
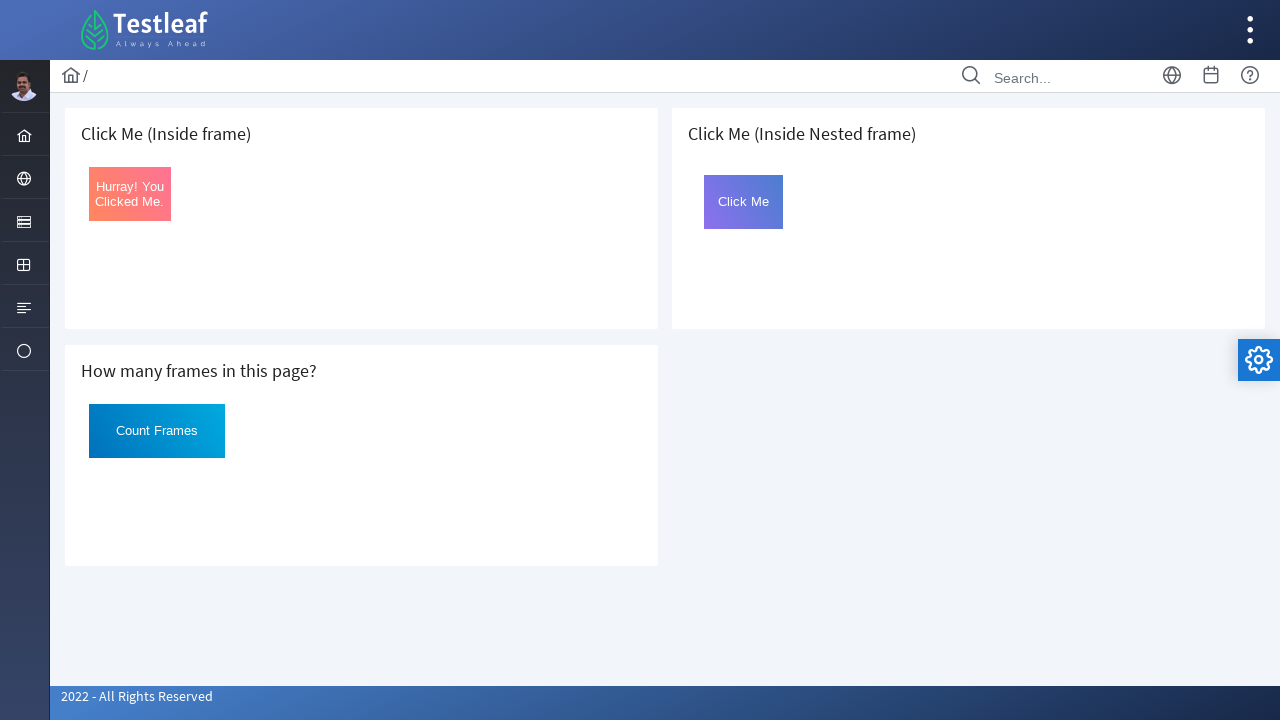

Clicked element with id 'Click' in nested frame at (744, 202) on xpath=(//iframe)[3] >> internal:control=enter-frame >> iframe[name='frame2'] >> 
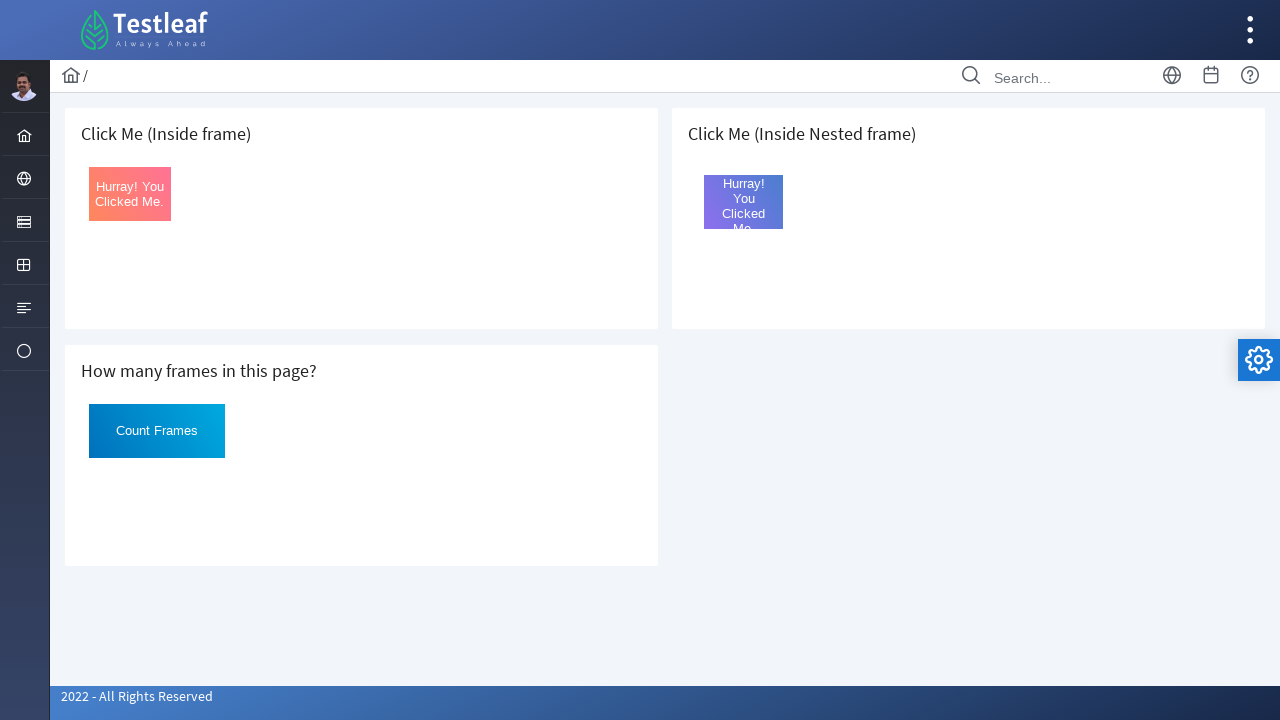

Retrieved result text from nested frame: Hurray! You Clicked Me.
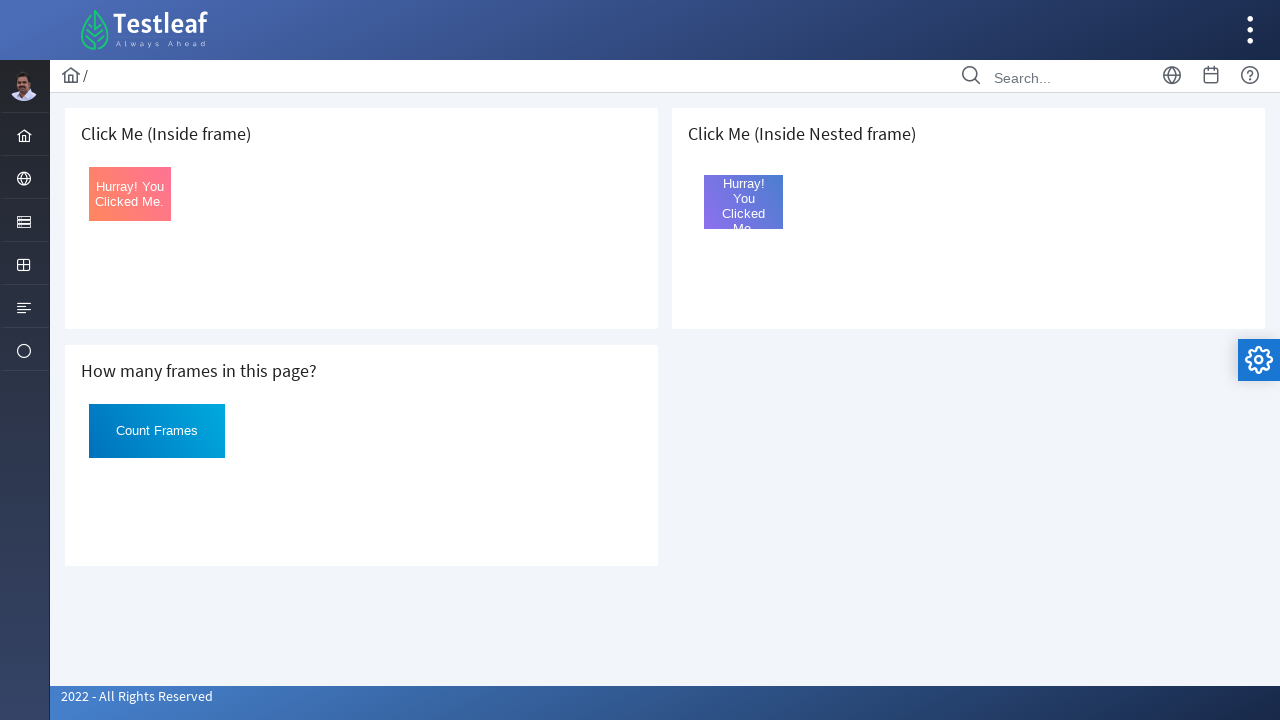

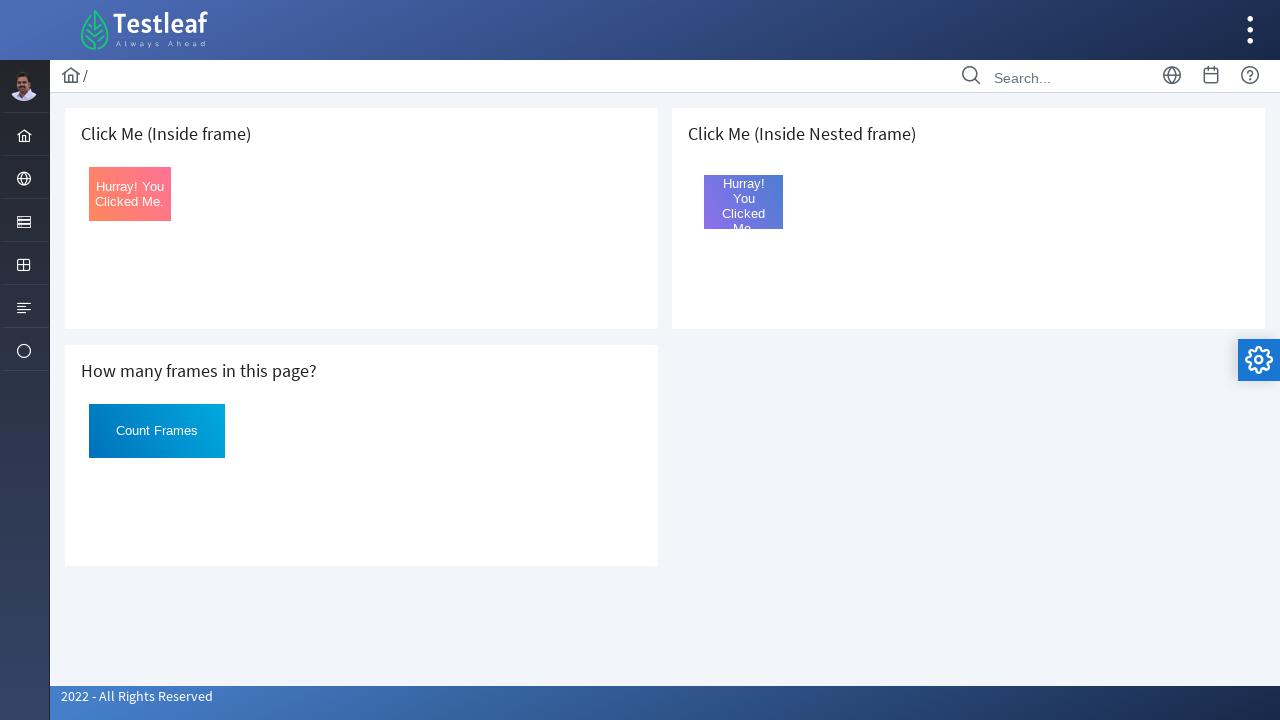